Creates a new paste on Pastebin by filling in the paste content, setting a name for the paste, and selecting an expiration time of 10 minutes from the dropdown.

Starting URL: https://pastebin.com

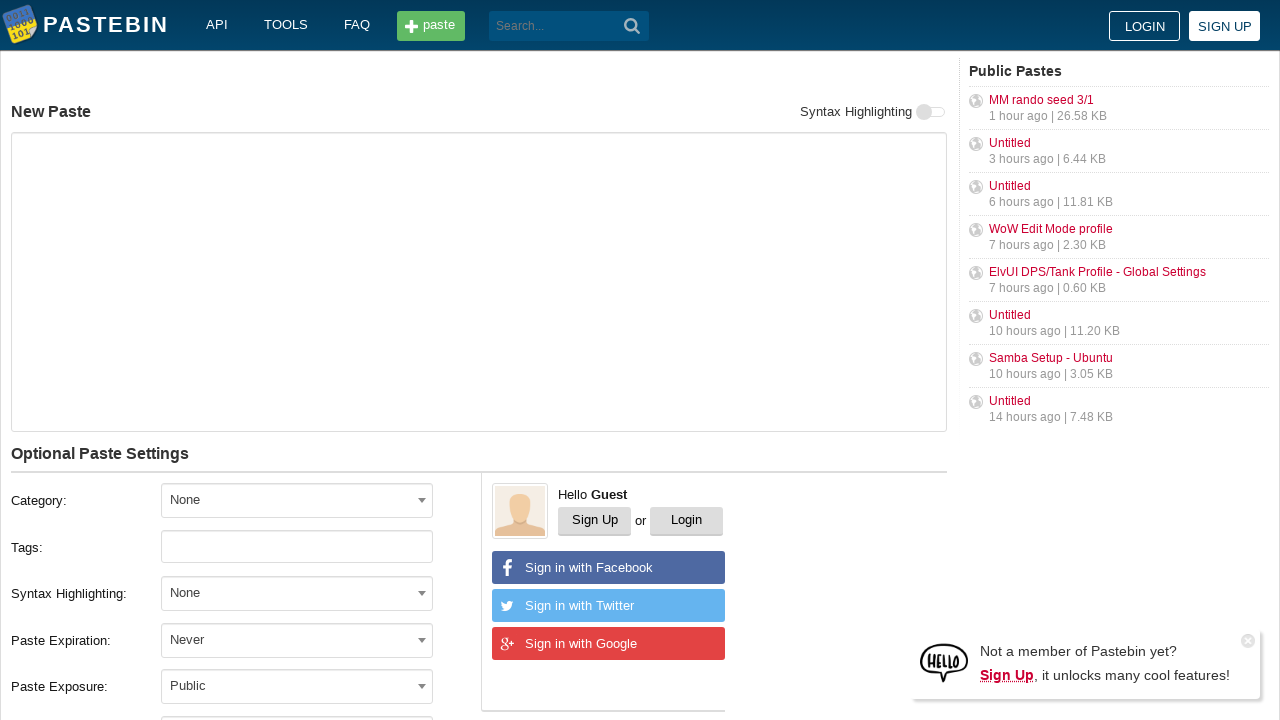

Waited for paste text field to load
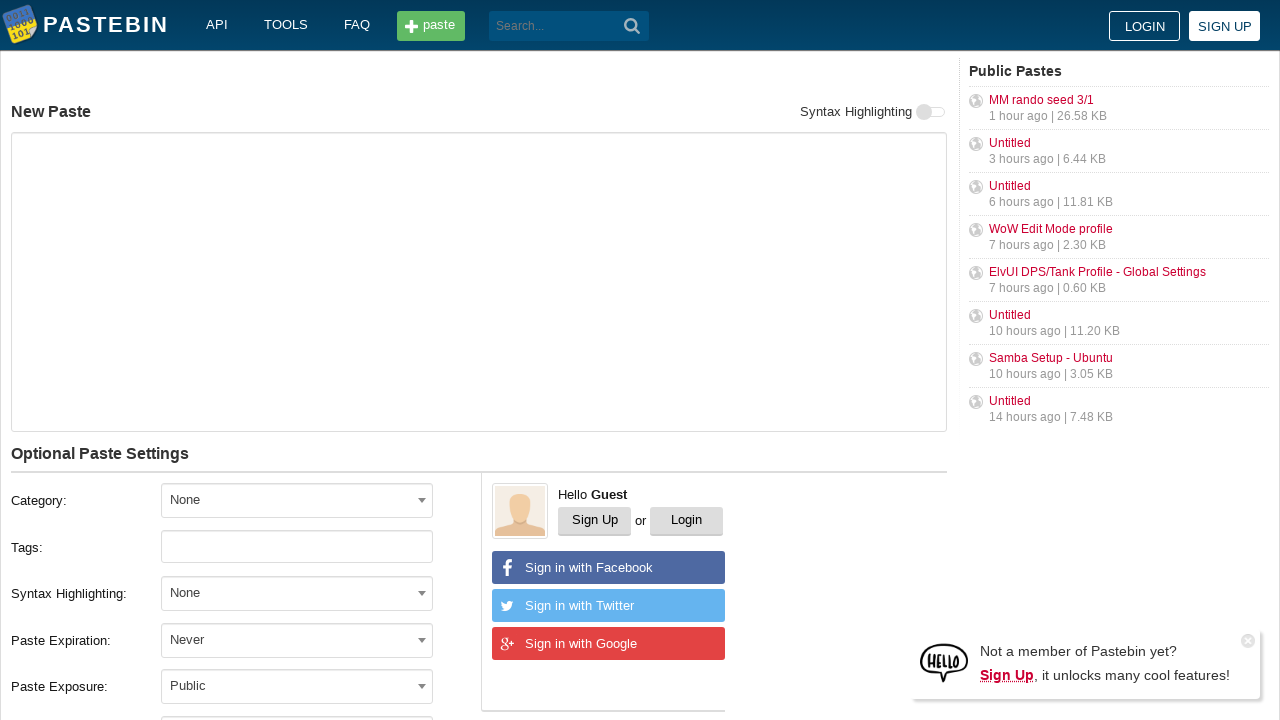

Filled paste content with 'Hello from WebDriver' on #postform-text
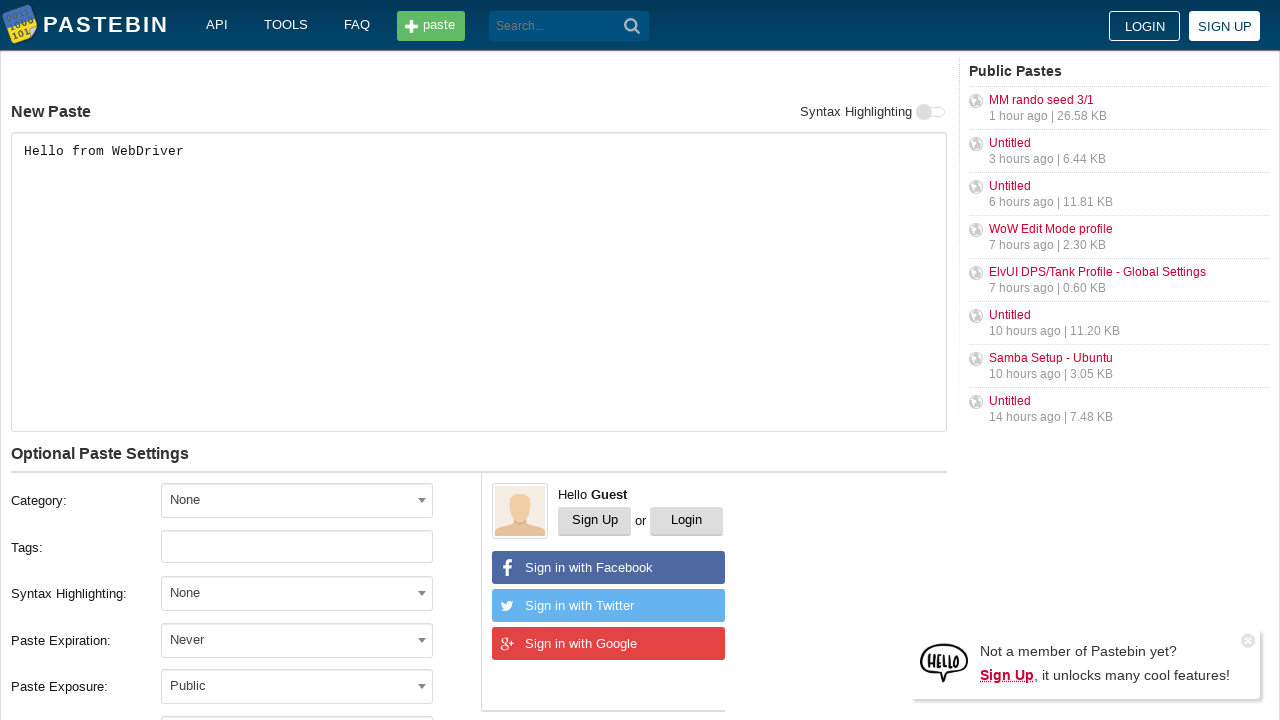

Filled paste name with 'helloweb' on #postform-name
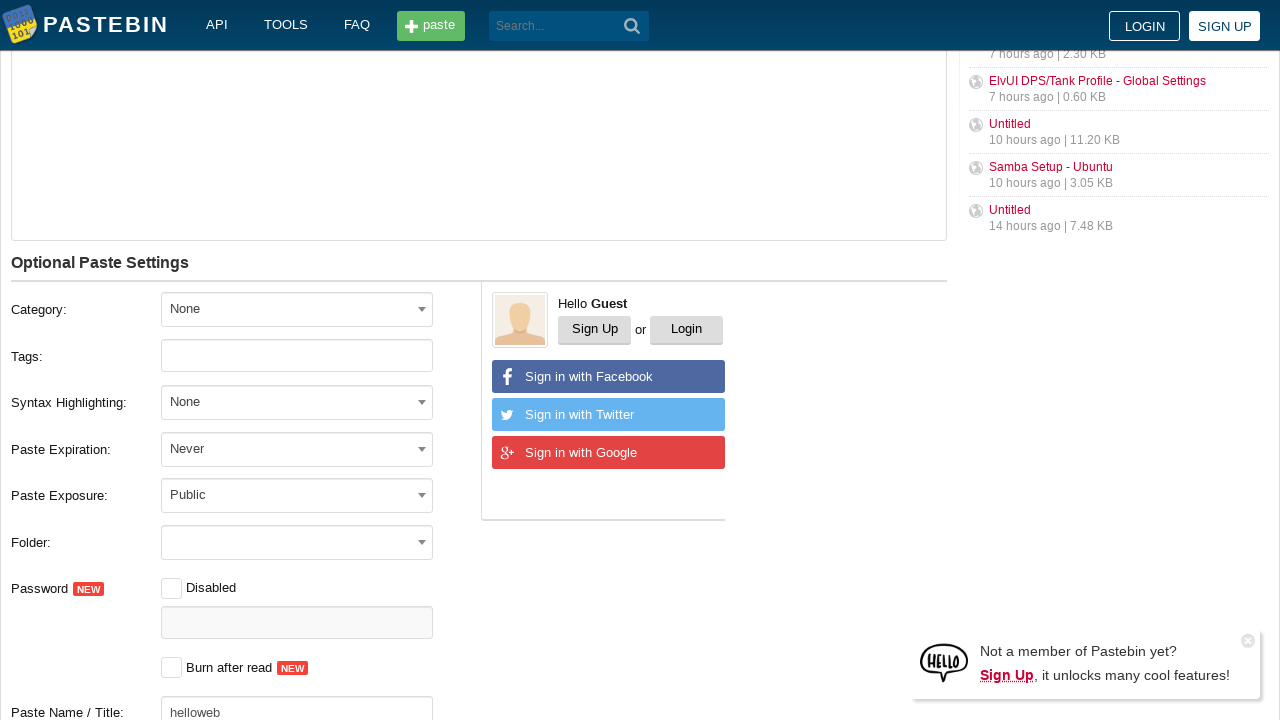

Clicked expiration dropdown to open it at (422, 448) on xpath=//div[@class='form-group field-postform-expiration']//span[@class='select2
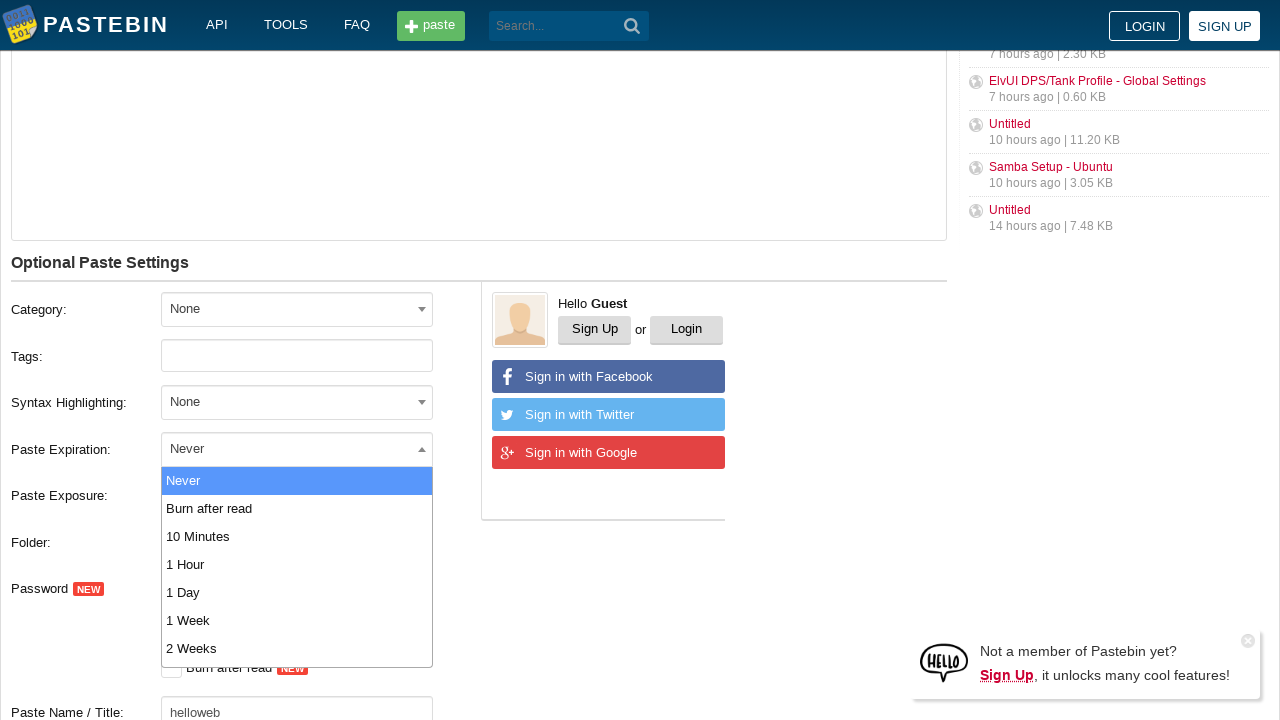

Waited for dropdown options to appear
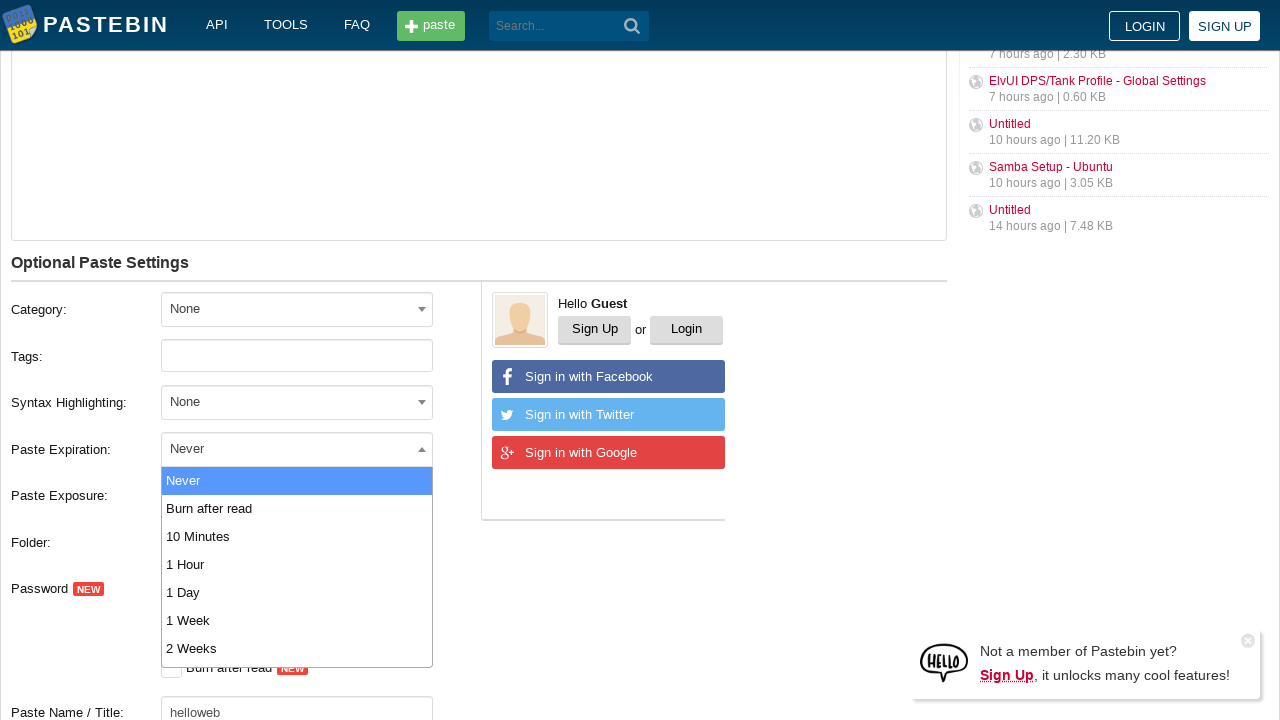

Selected '10 Minutes' from expiration dropdown at (297, 536) on .select2-results__option:has-text('10 Minutes')
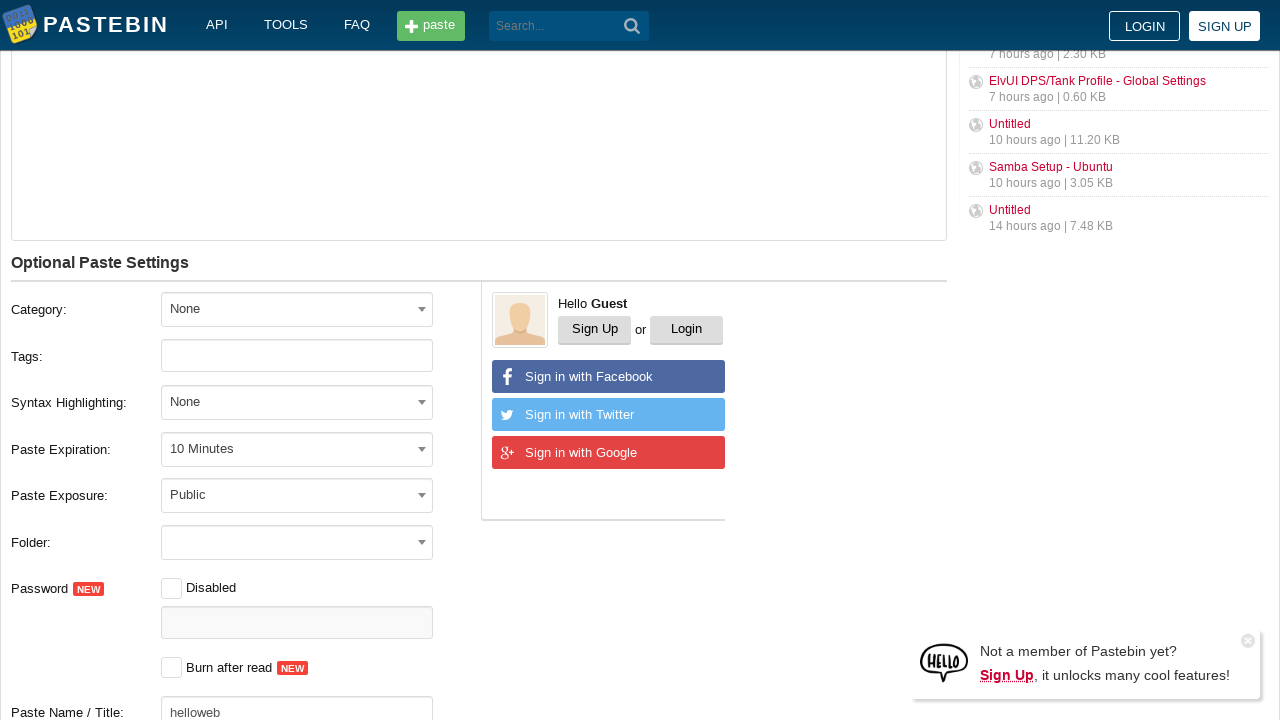

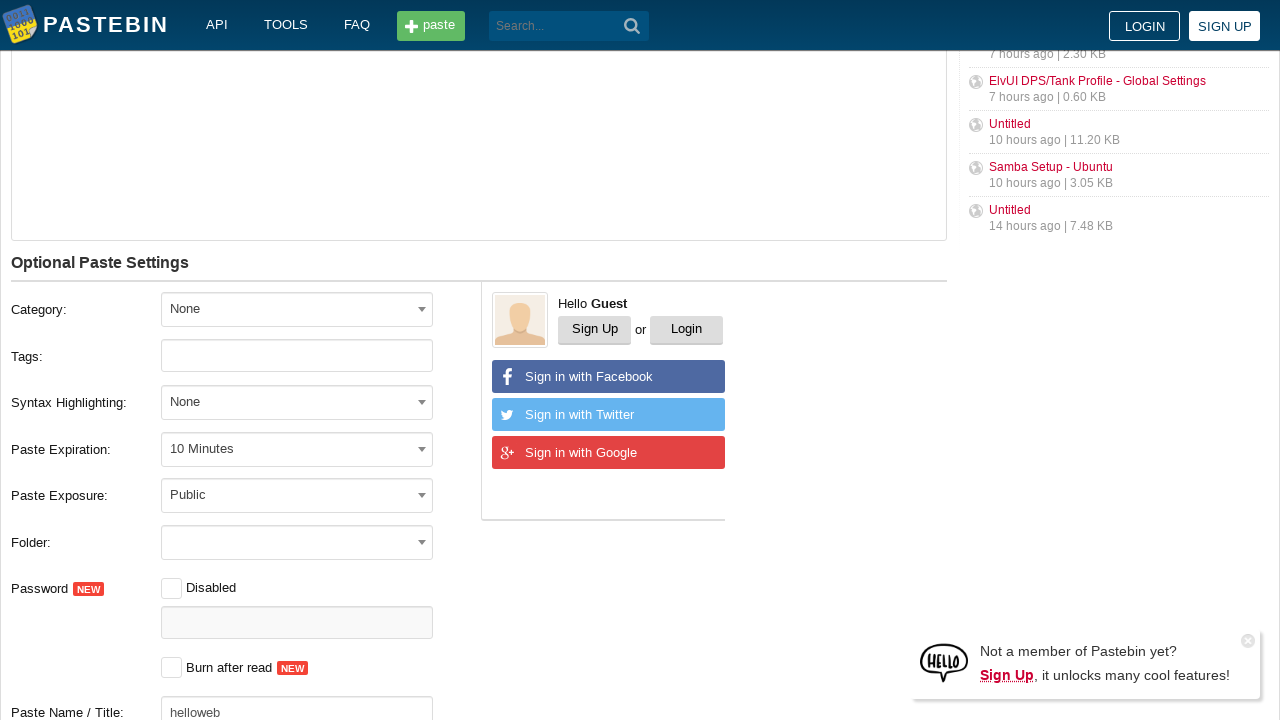